Tests browser window handling by clicking a link that opens a new window, switching to the child window to verify its content, and demonstrating window navigation between parent and child windows.

Starting URL: https://the-internet.herokuapp.com/windows

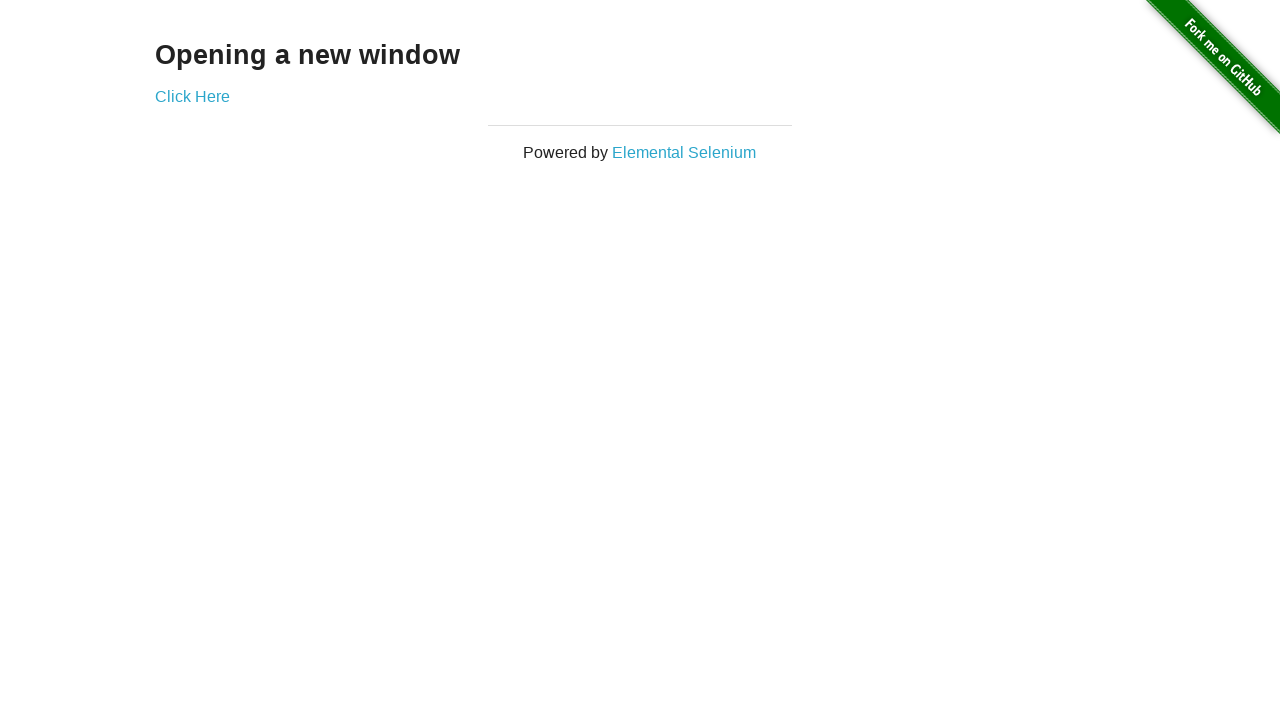

Clicked 'Click Here' link to open new window at (192, 96) on text=Click Here
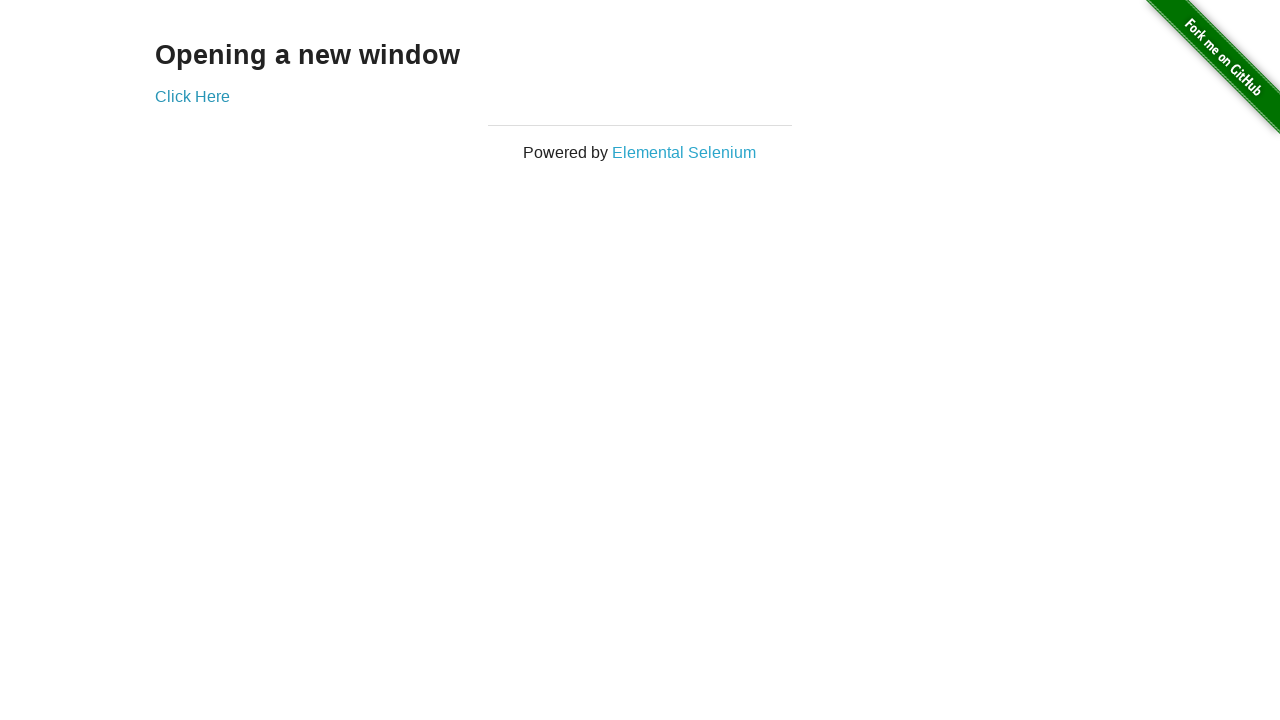

Clicked link and captured new window/page opening at (192, 96) on text=Click Here
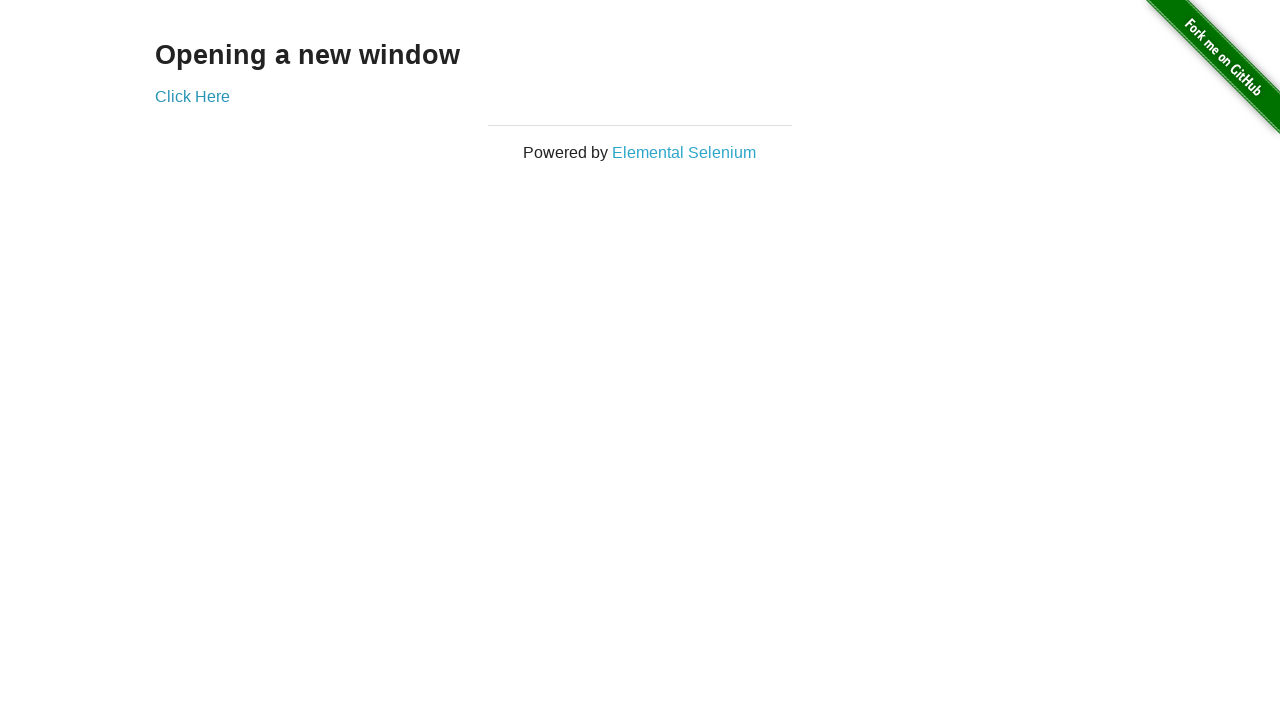

New page object obtained from context
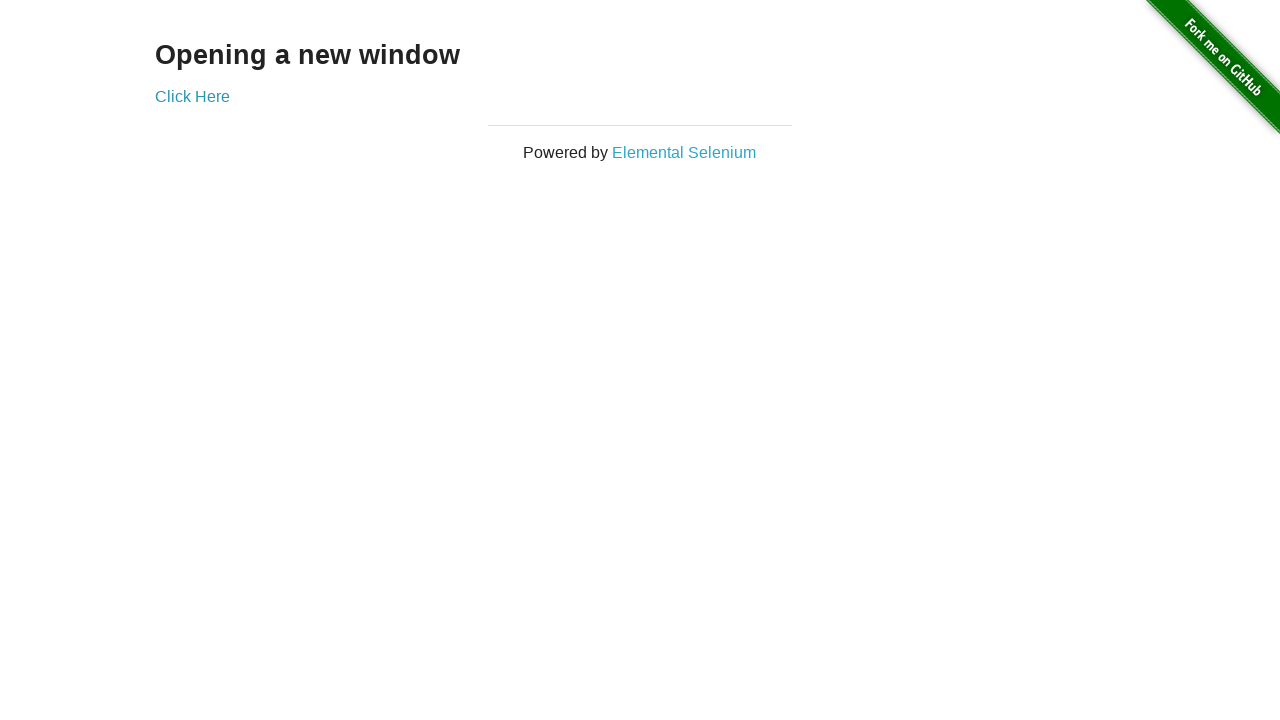

Child window finished loading
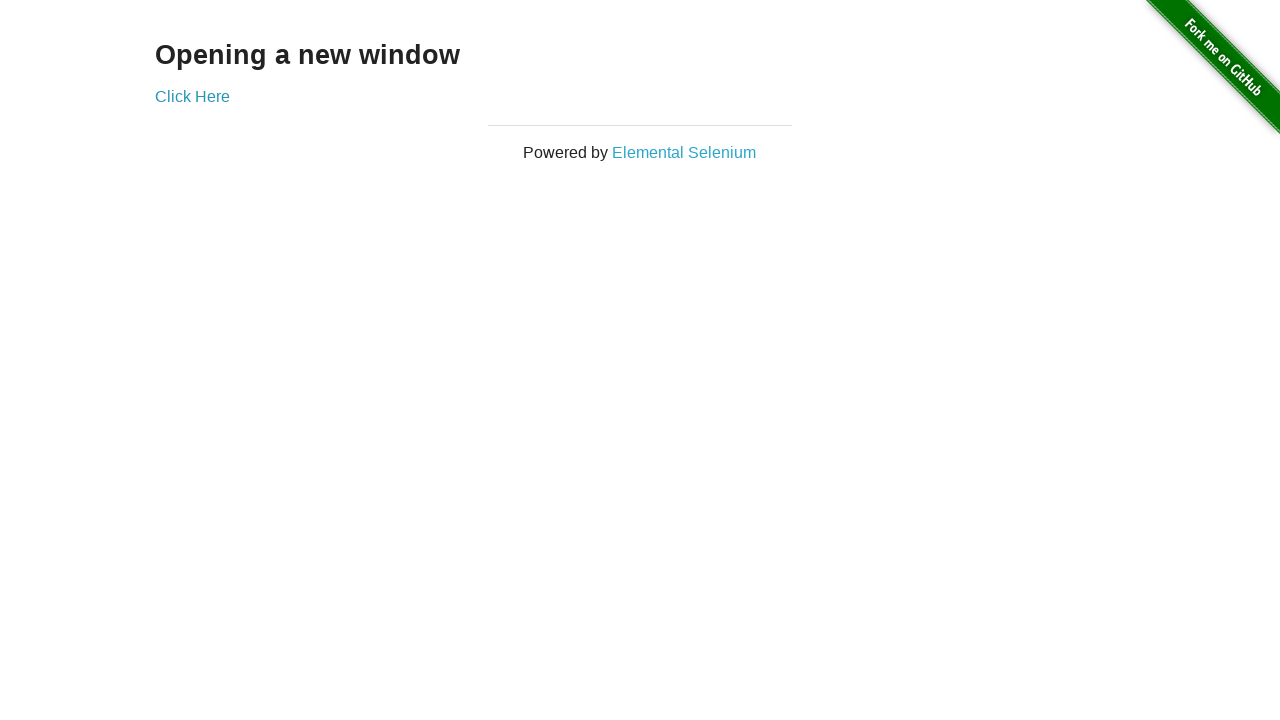

Retrieved heading text from parent window
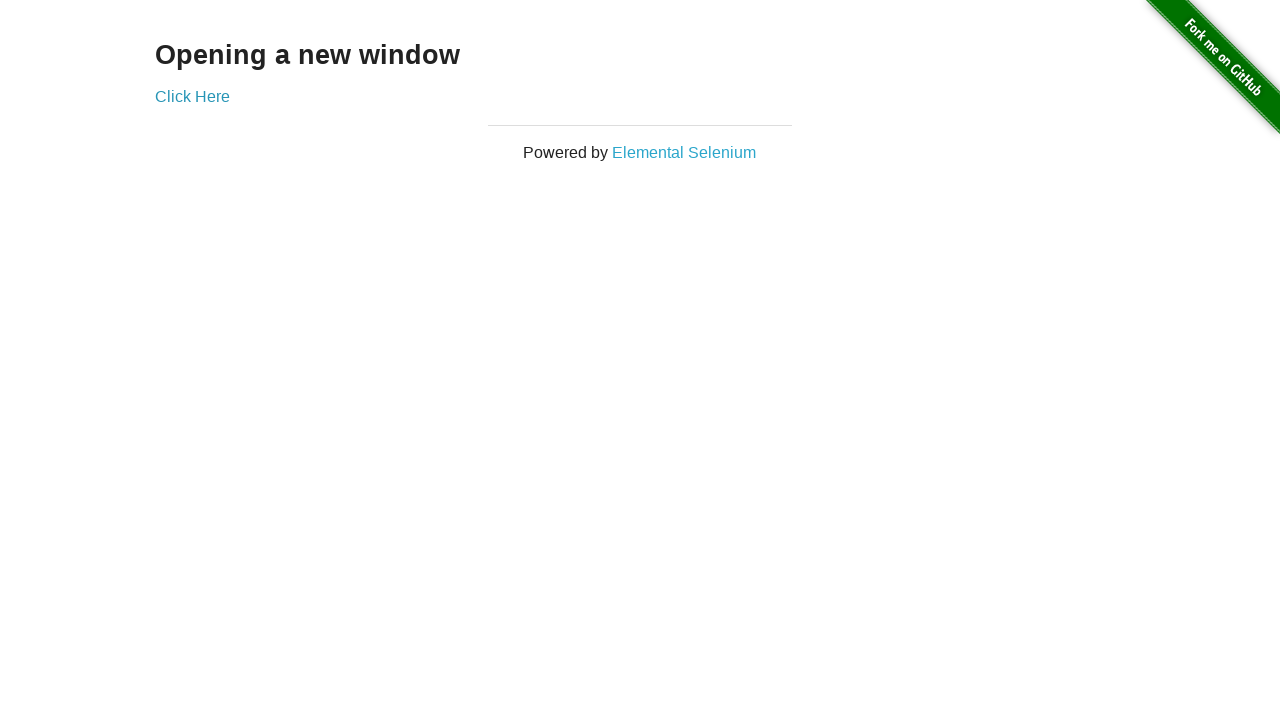

Retrieved heading text from child window
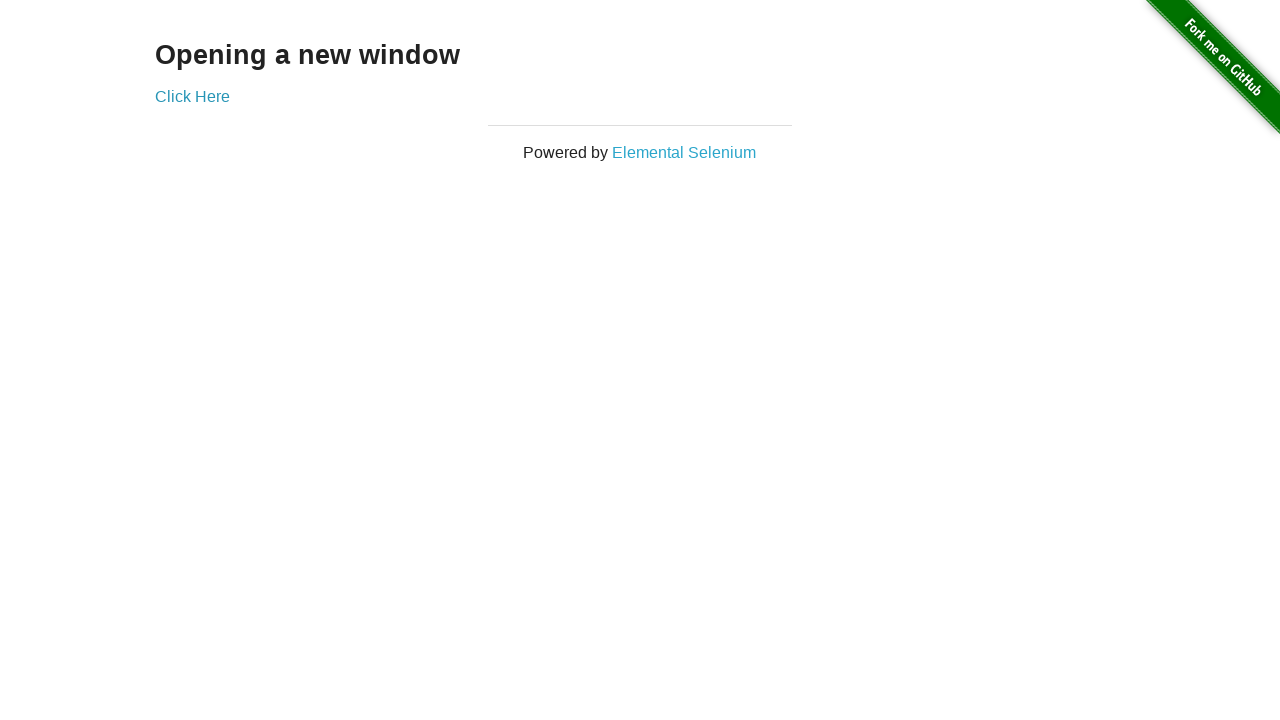

Switched focus back to parent window
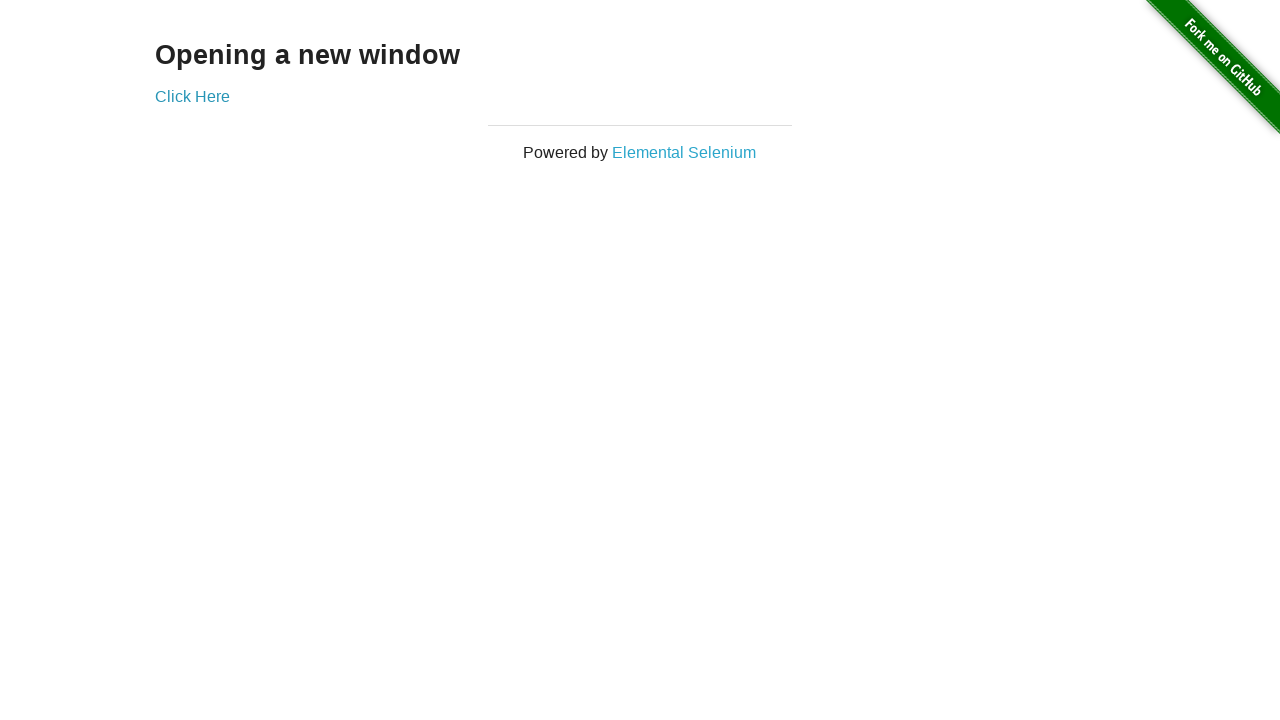

Verified parent window content is still accessible
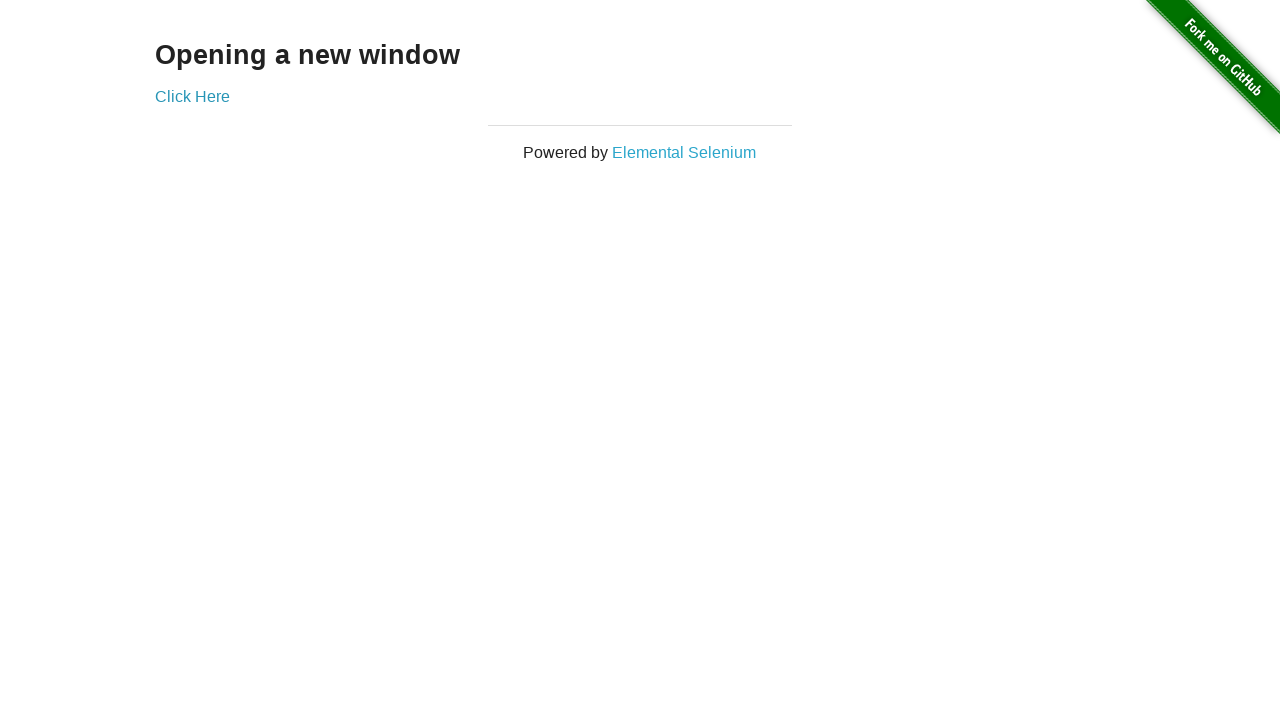

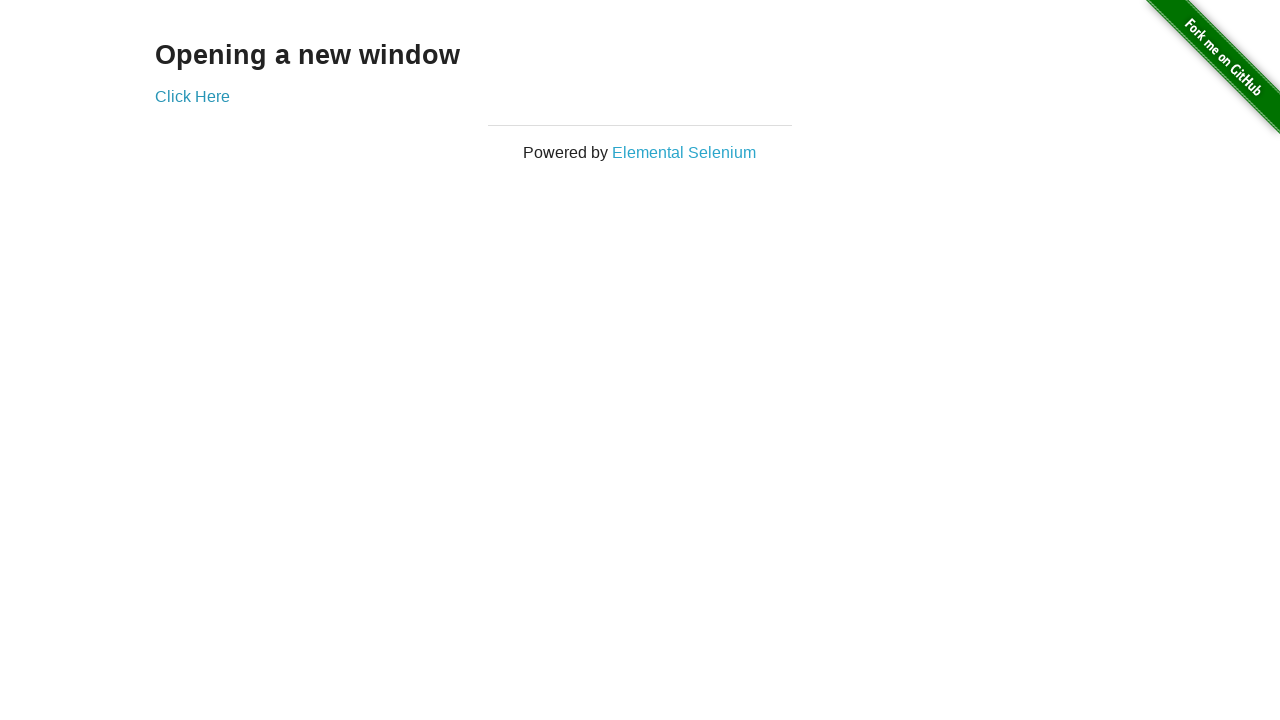